Tests that clicking the "Order" button in the page body navigates to the order page and displays the expected header "Для кого самокат" (For whom the scooter)

Starting URL: https://qa-scooter.praktikum-services.ru/

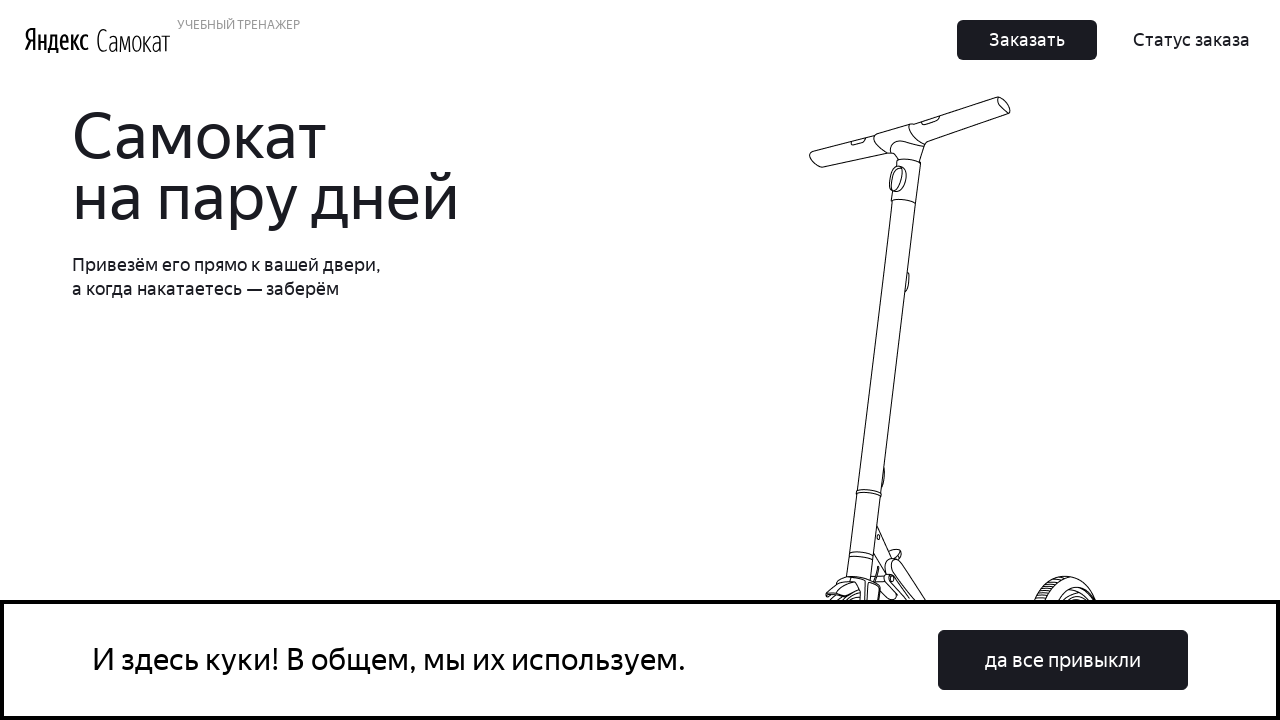

Clicked the 'Заказать' (Order) button in page body at (1027, 40) on button:has-text('Заказать'):visible
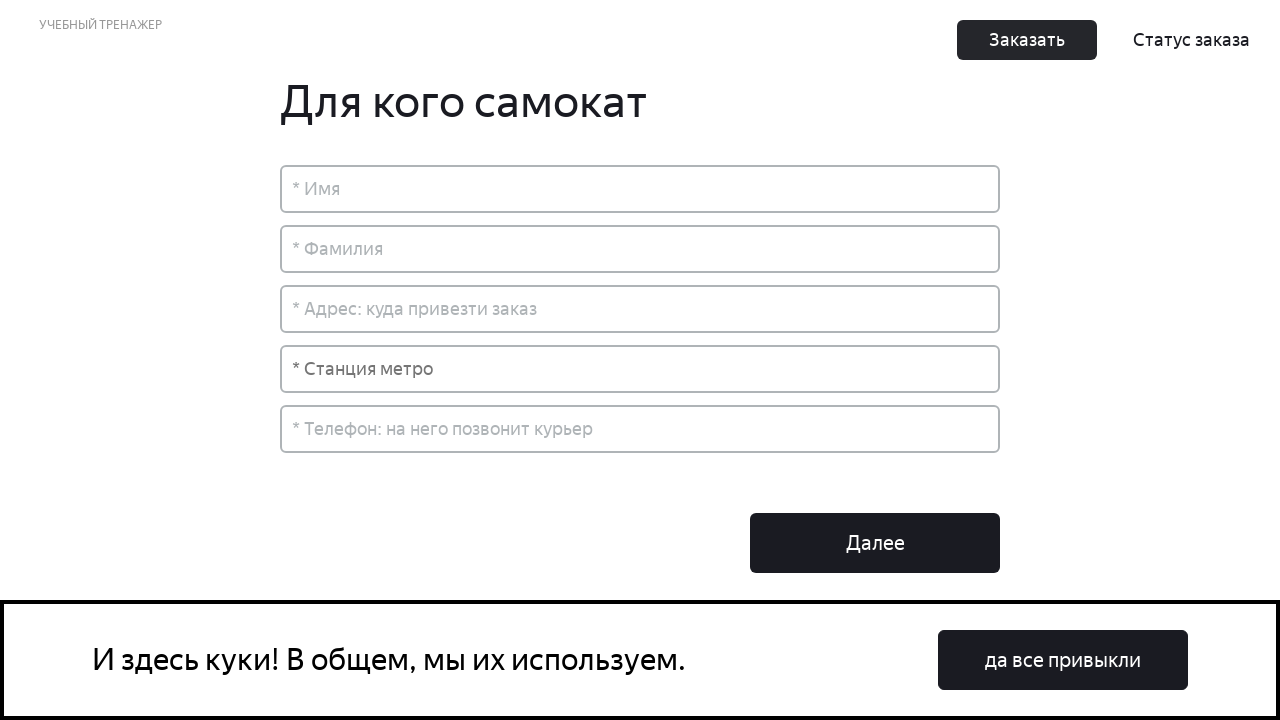

Waited for navigation to order page
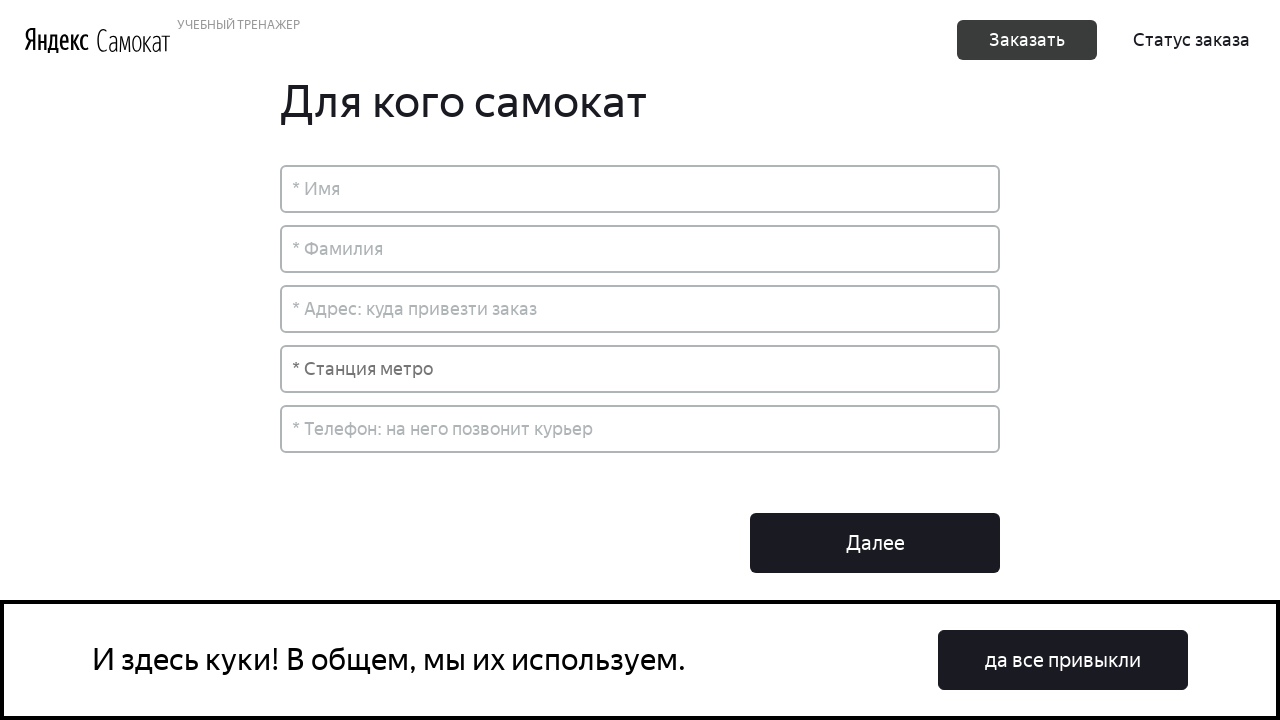

Verified URL matches expected order page URL
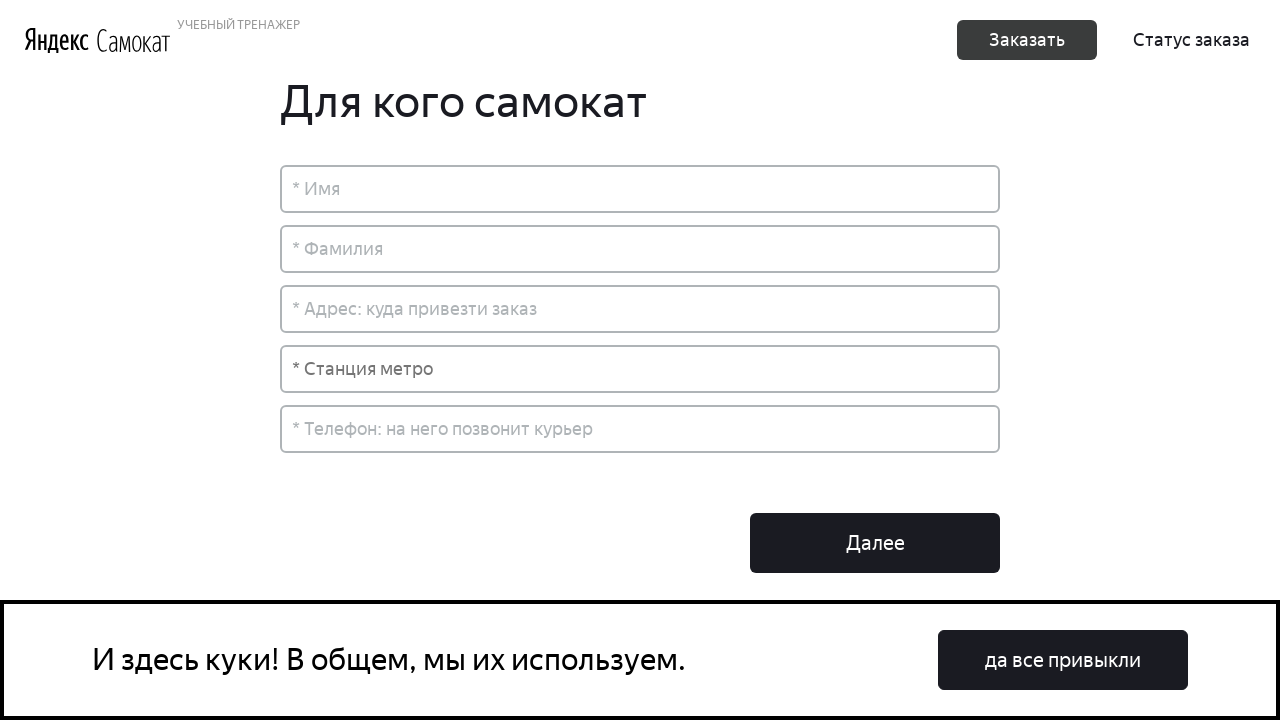

Verified header 'Для кого самокат' (For whom the scooter) is visible on order page
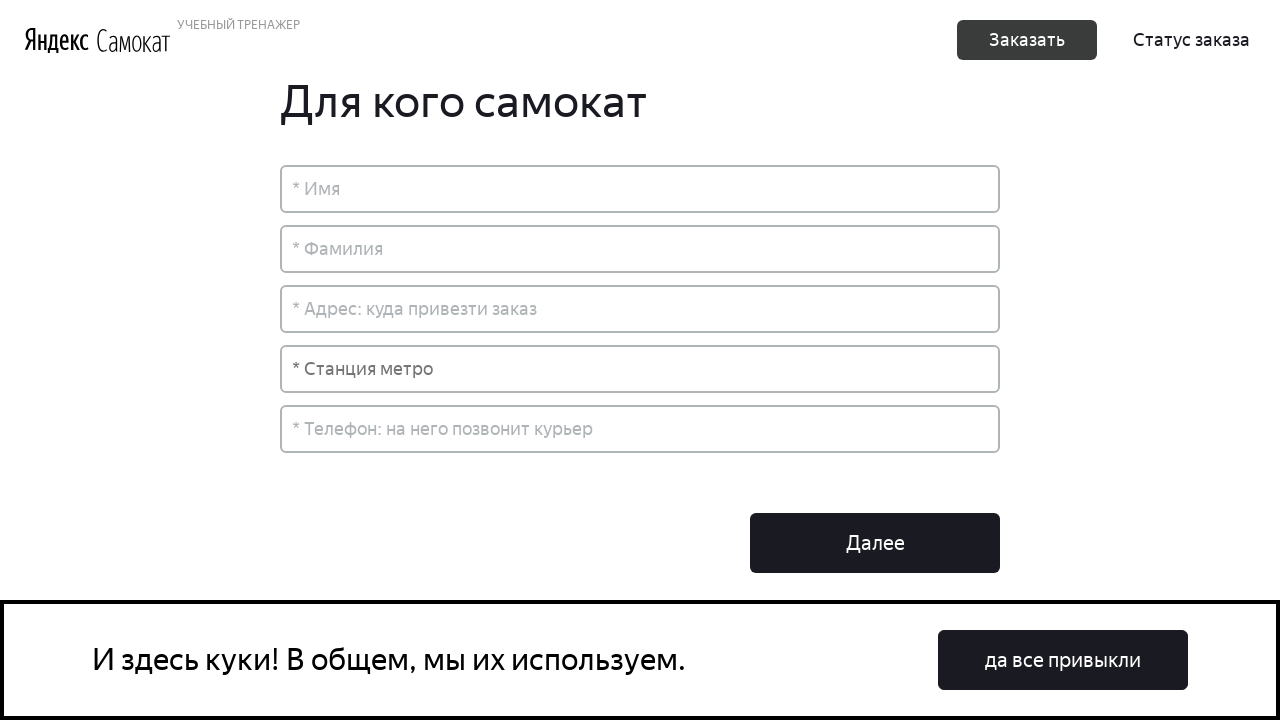

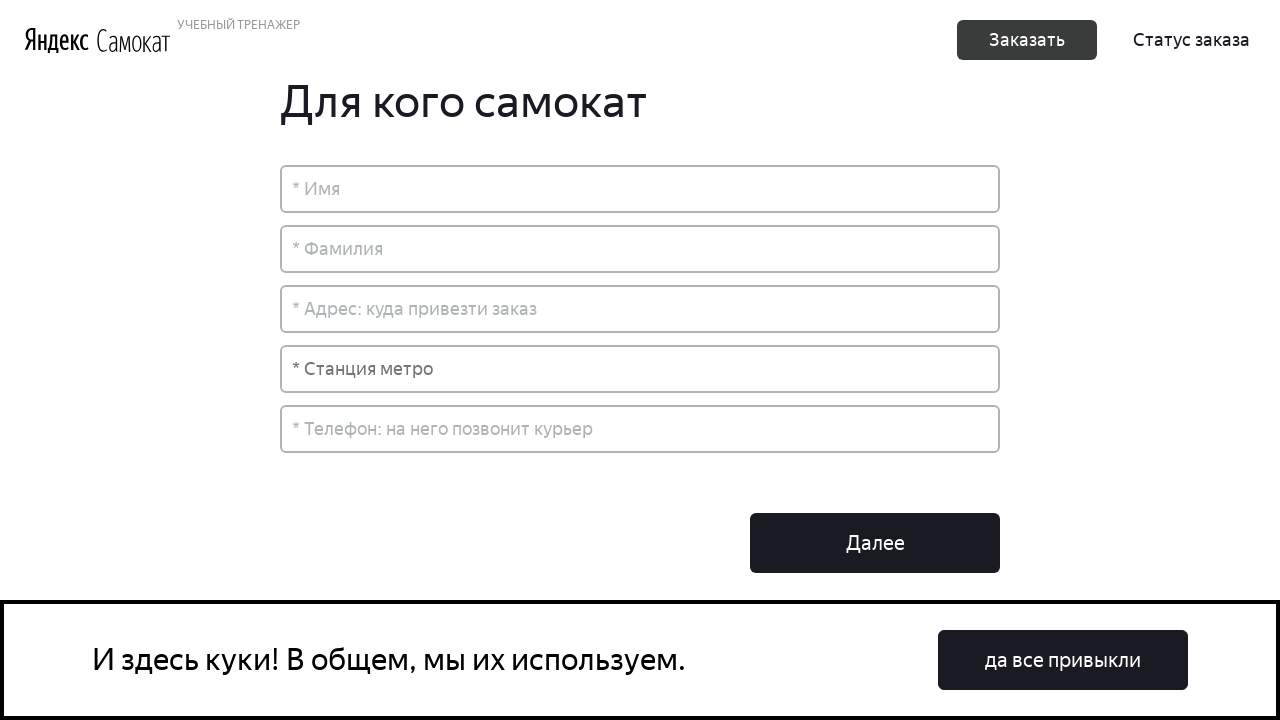